Tests keyboard and mouse input functionality by filling a name field and clicking a button on a form testing page

Starting URL: https://formy-project.herokuapp.com/keypress

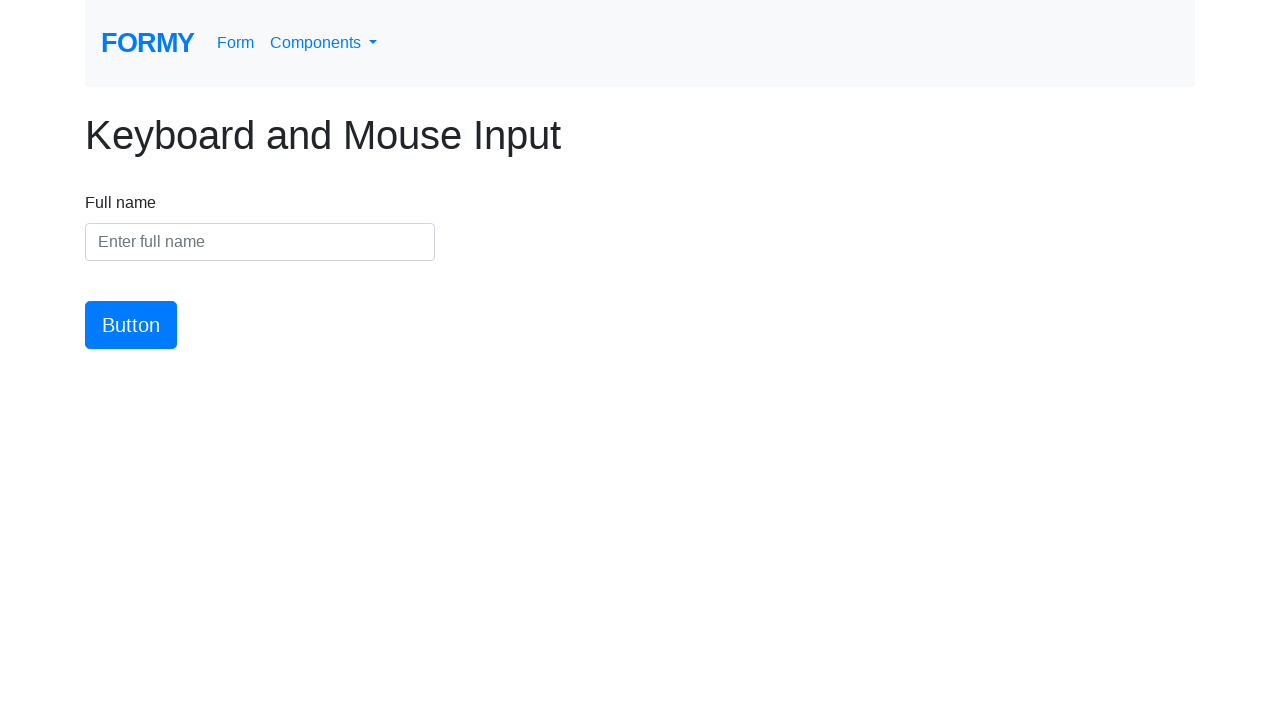

Clicked on the name input field at (260, 242) on #name
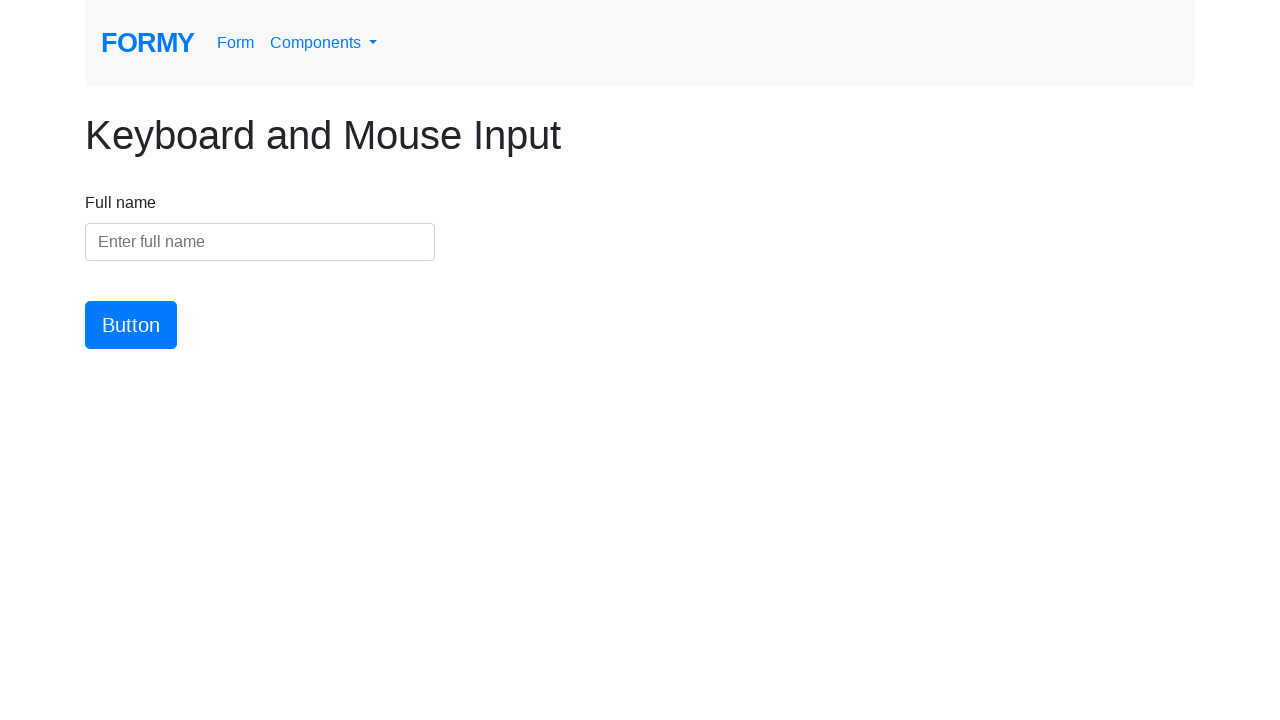

Filled name field with 'remi yang' on #name
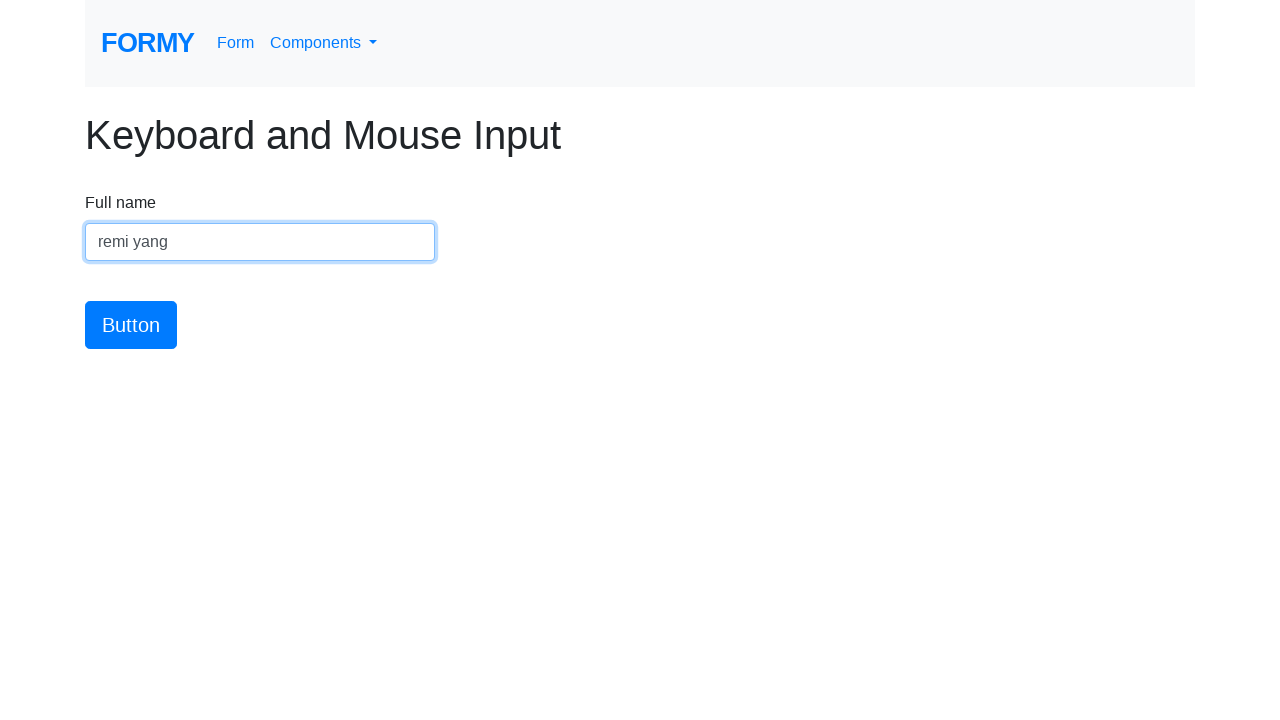

Clicked the submit button at (131, 325) on #button
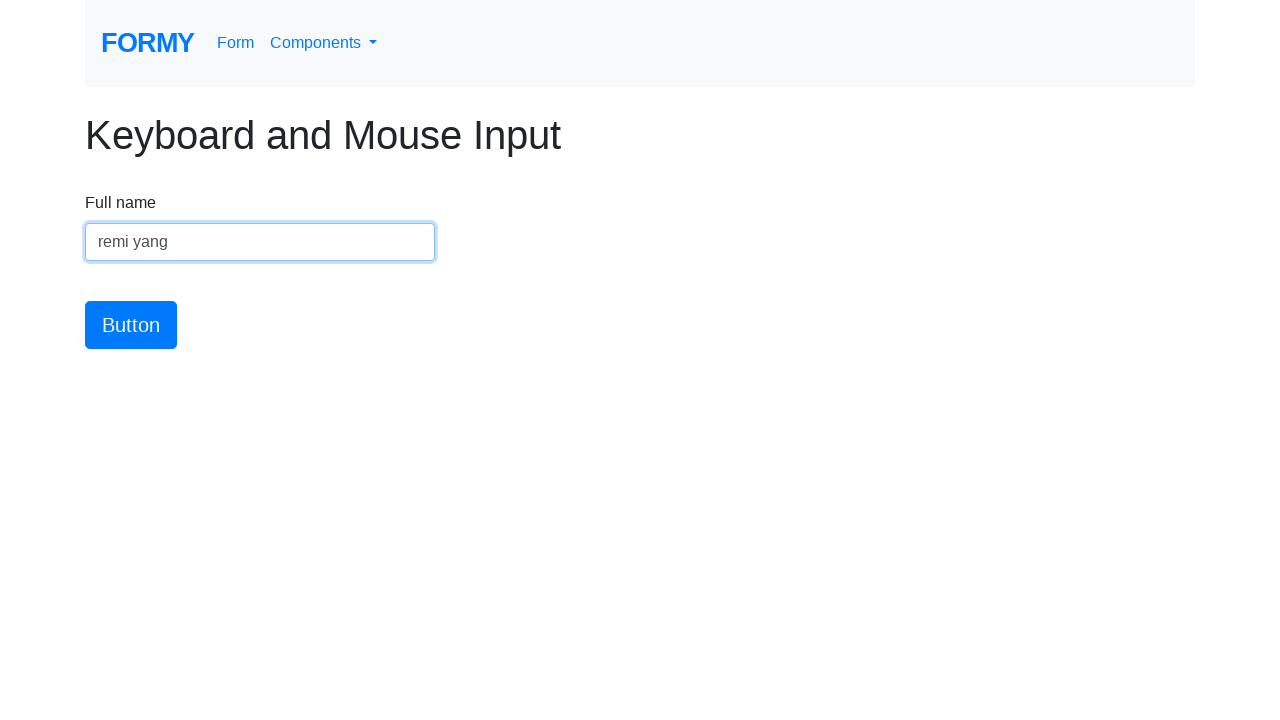

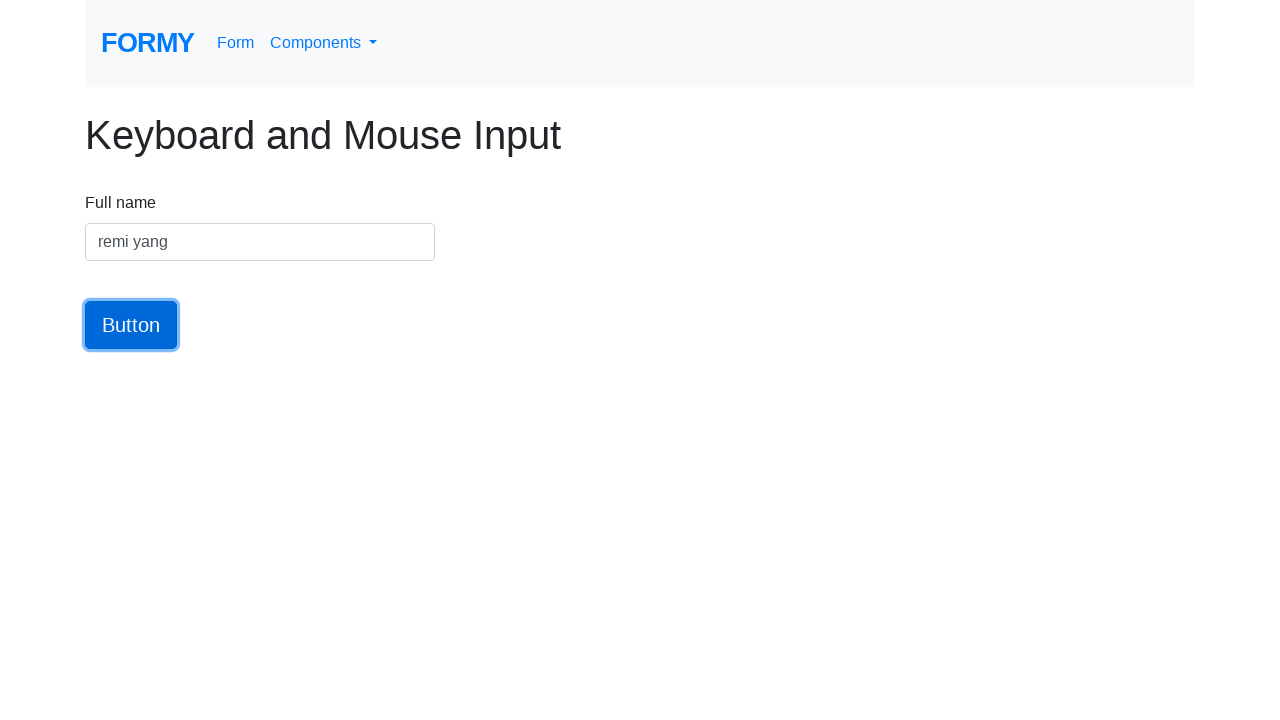